Tests navigating to Site Map and then clicking Open New Account link

Starting URL: https://parabank.parasoft.com/parabank/index.htm

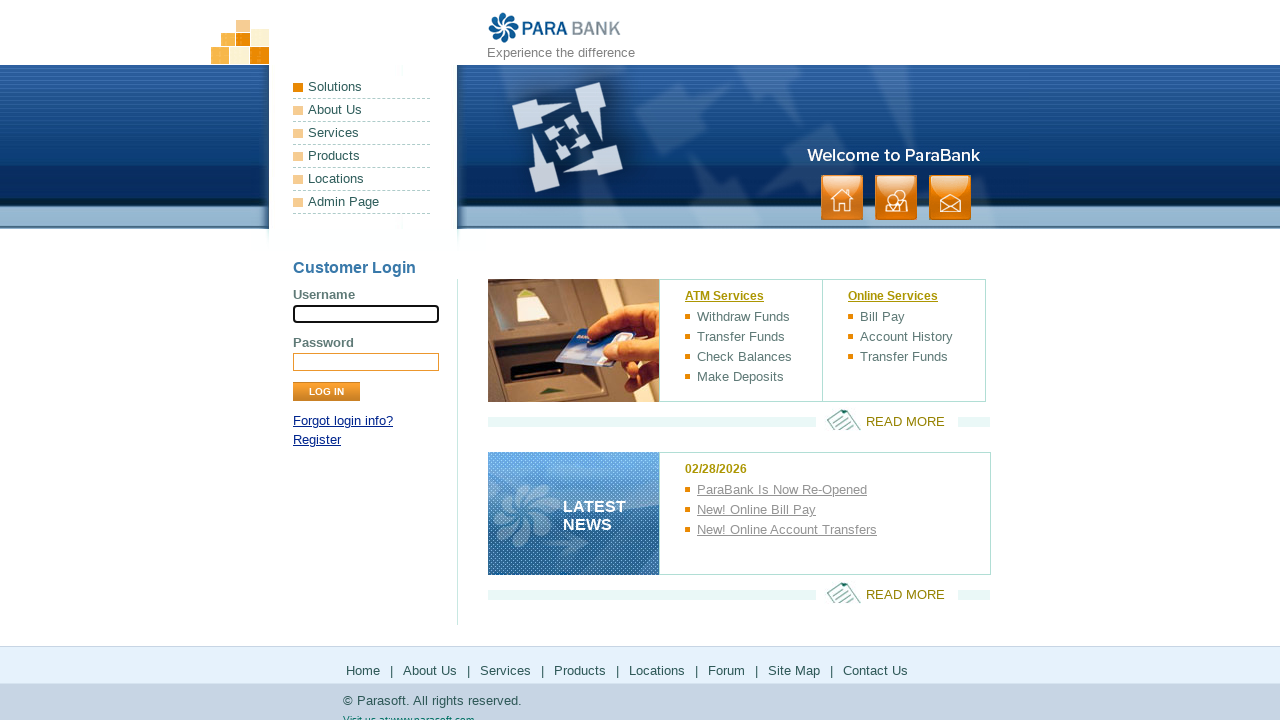

Site Map link in footer became available
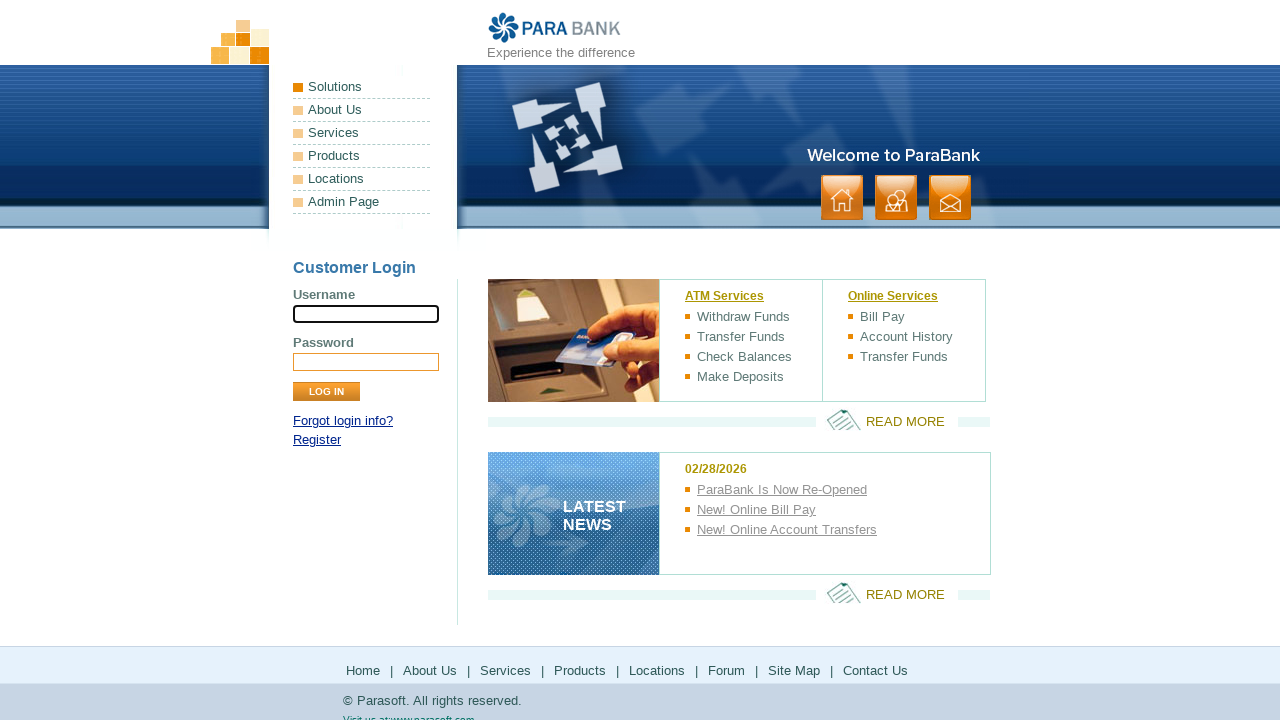

Clicked Site Map link in footer at (794, 670) on xpath=//*[@id='footerPanel']/ul[1]/li[7]/a
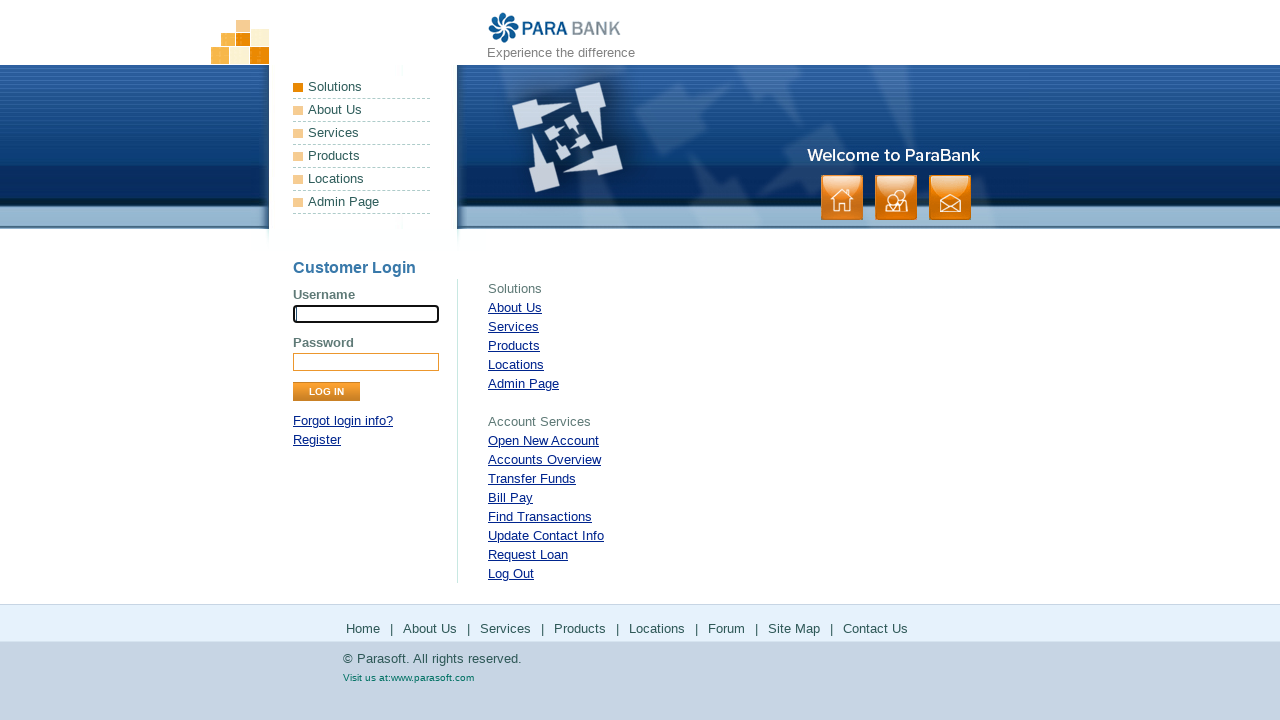

Open New Account link became available on Site Map page
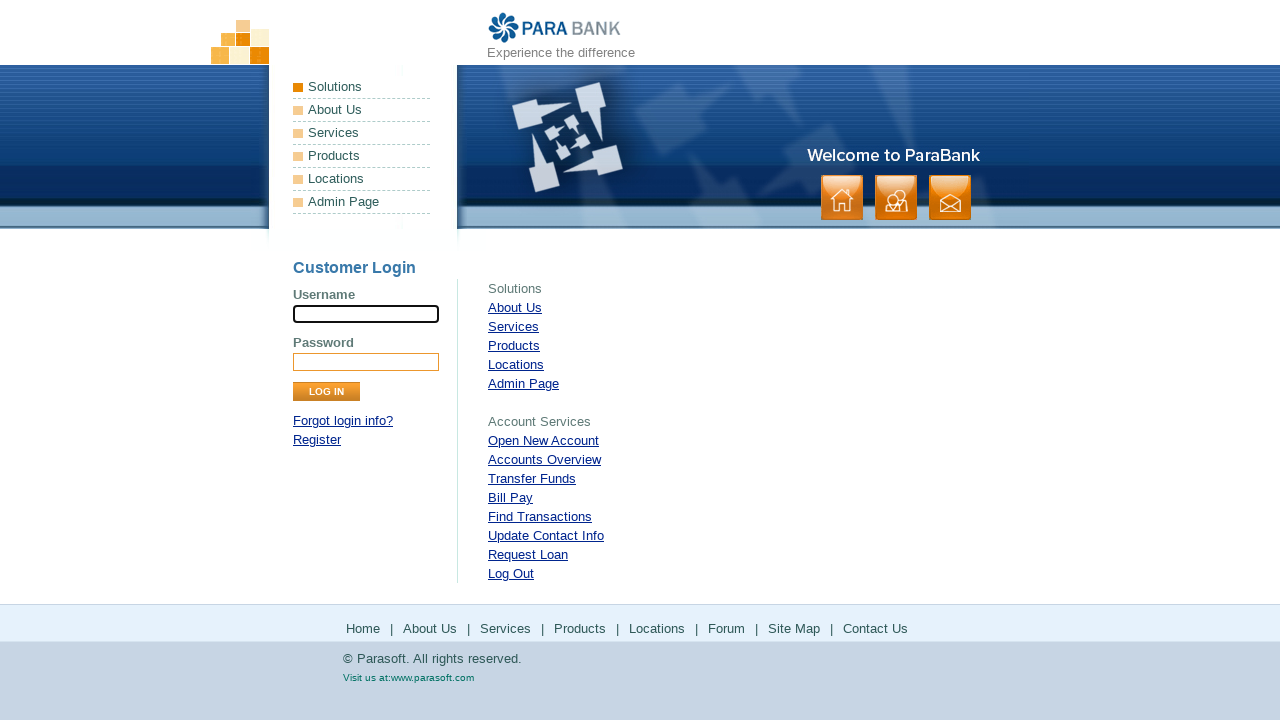

Clicked Open New Account link at (544, 440) on xpath=//*[@id='rightPanel']/ul[2]/li[1]/a
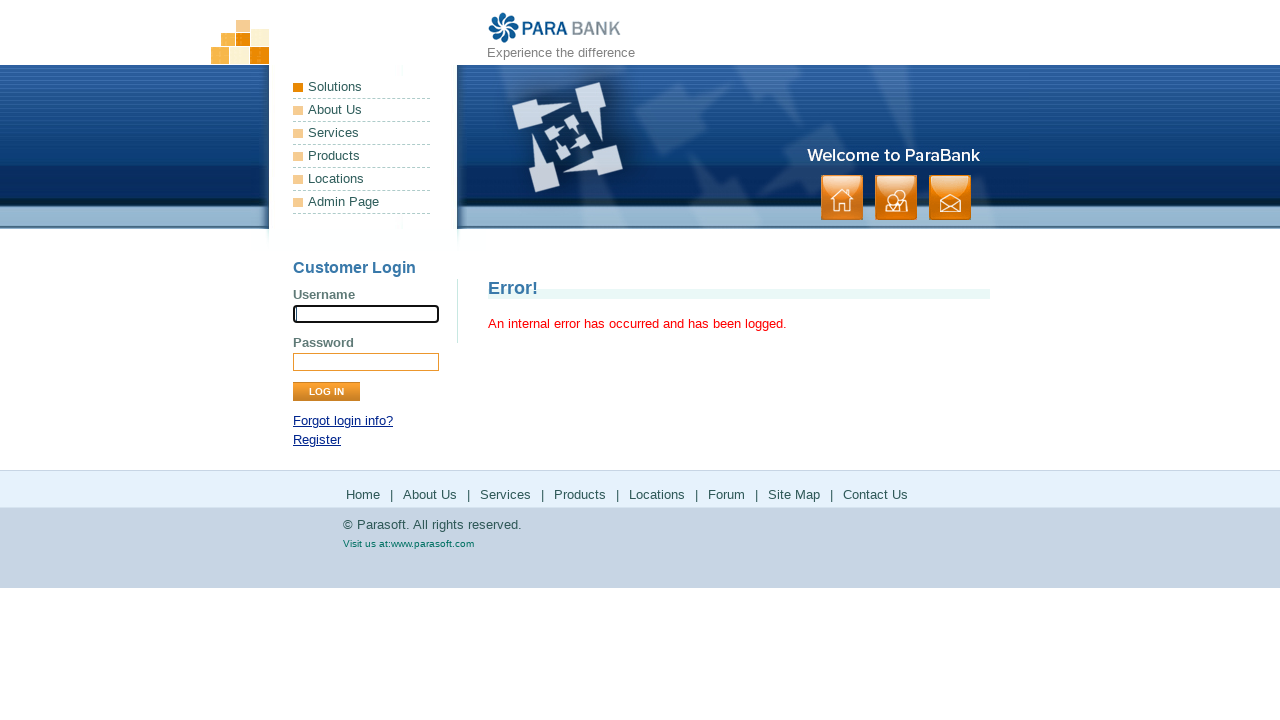

Successfully navigated to Open New Account page
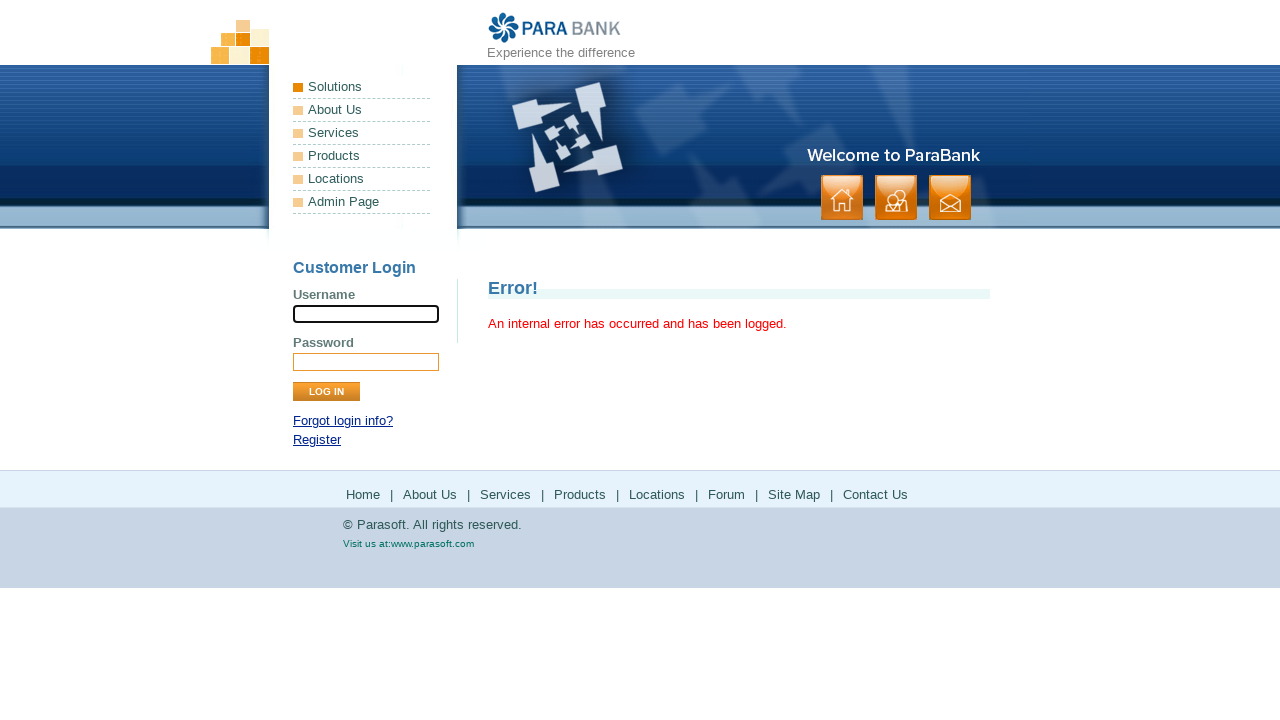

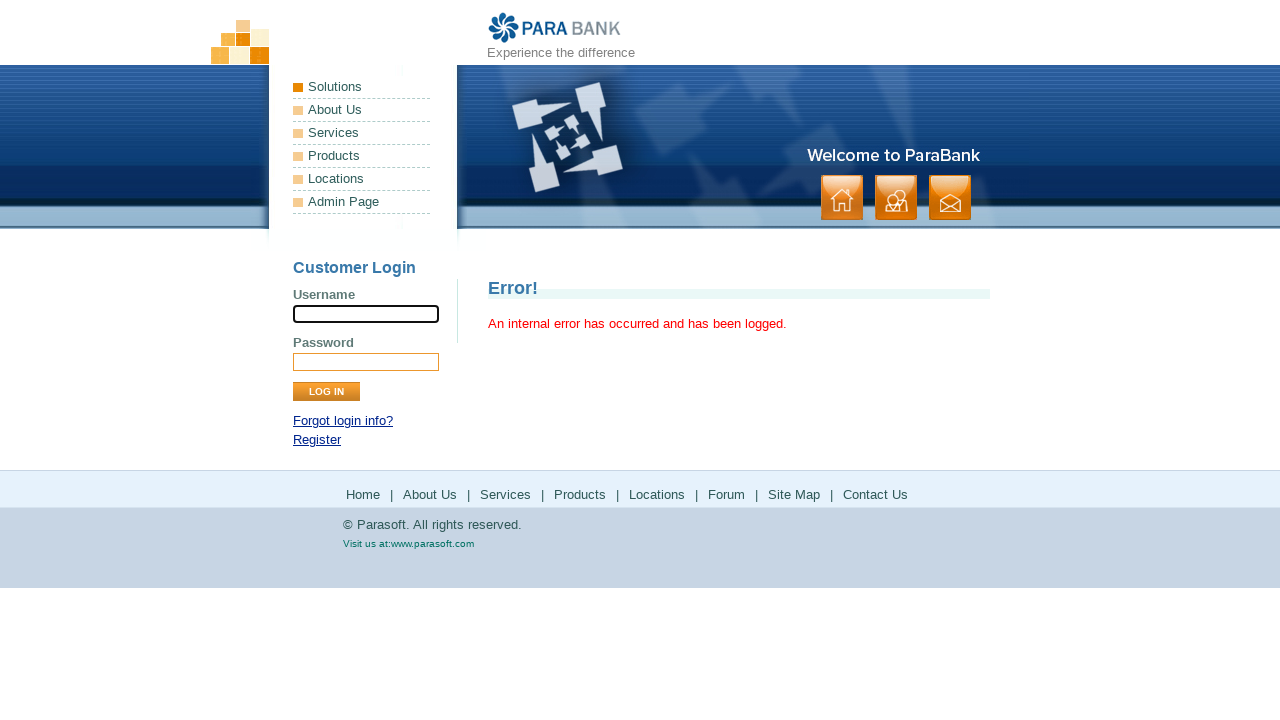